Tests navigation by finding links in the footer section and opening them in new tabs, then switching between window handles to verify page titles

Starting URL: http://www.qaclickacademy.com/practice.php

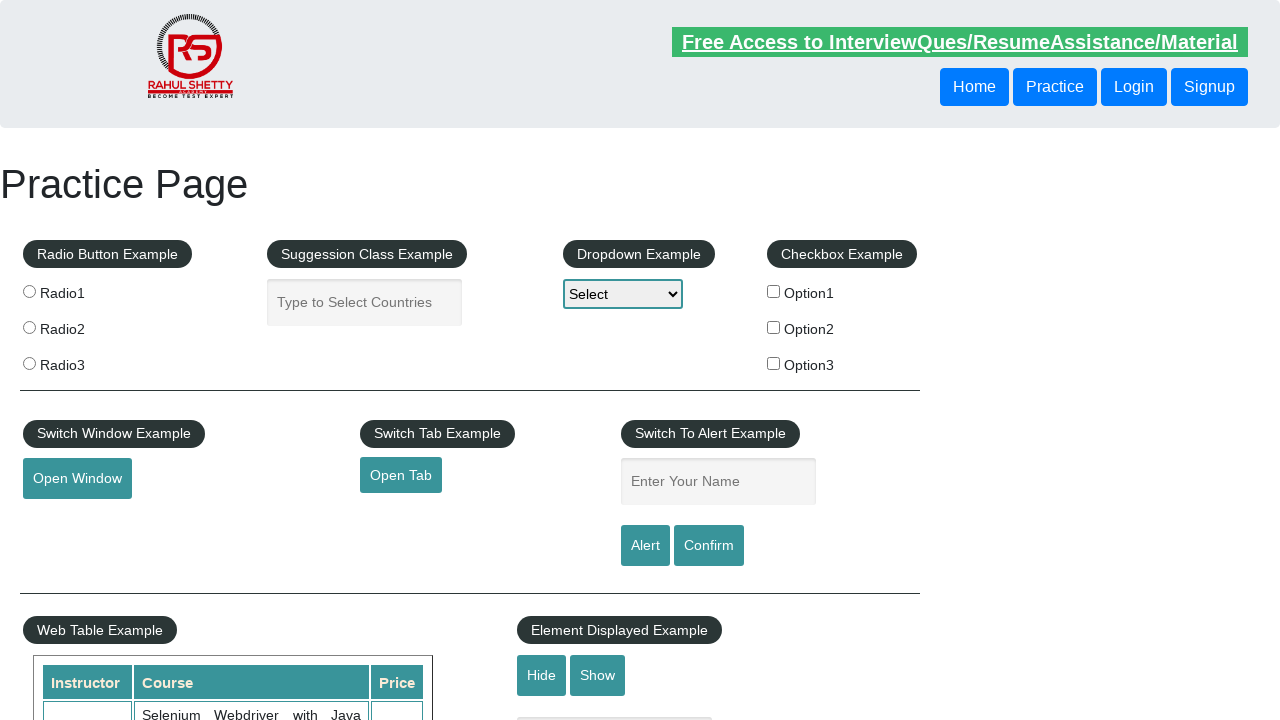

Footer element (#gf-BIG) loaded
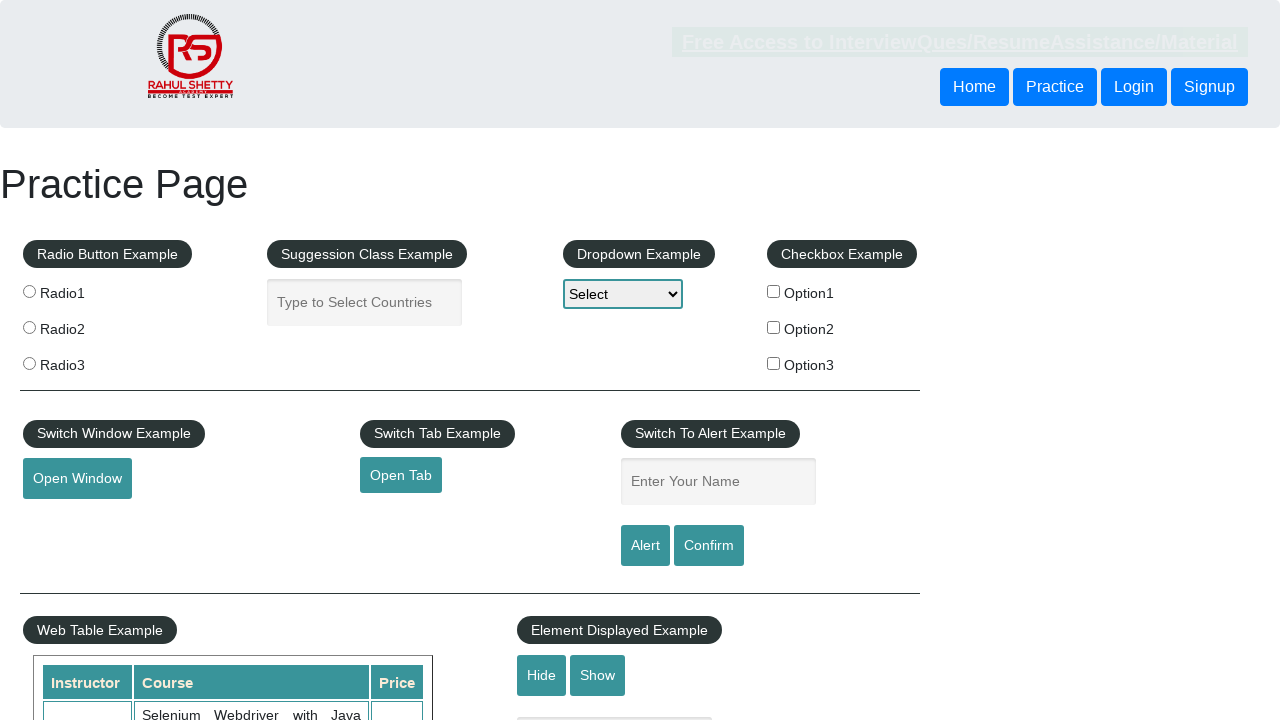

Located footer element
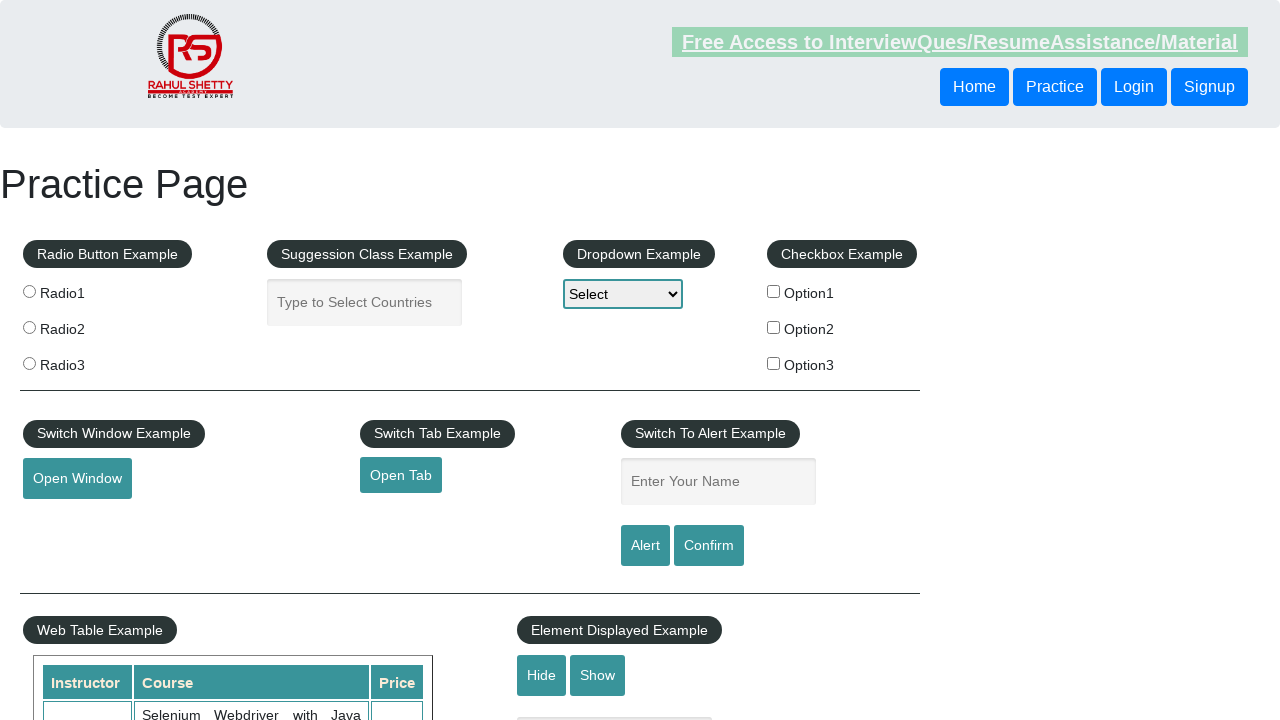

Located first column of footer links
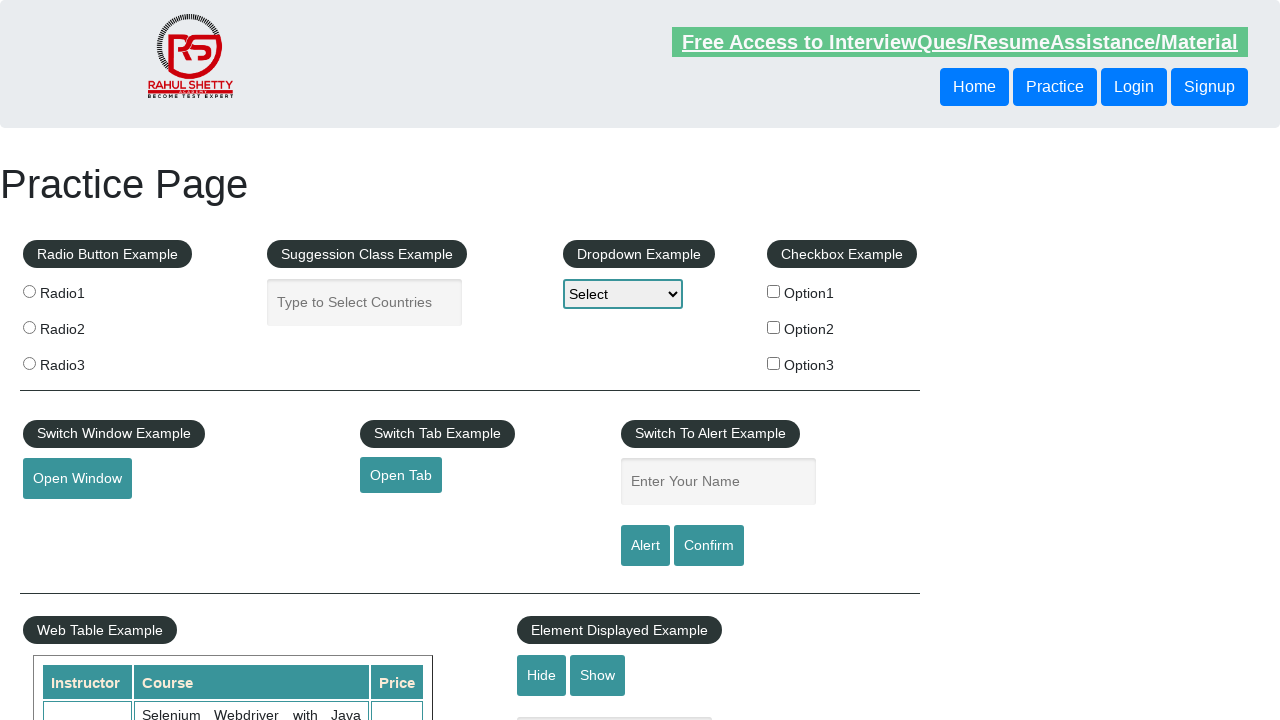

Found 5 links in footer column
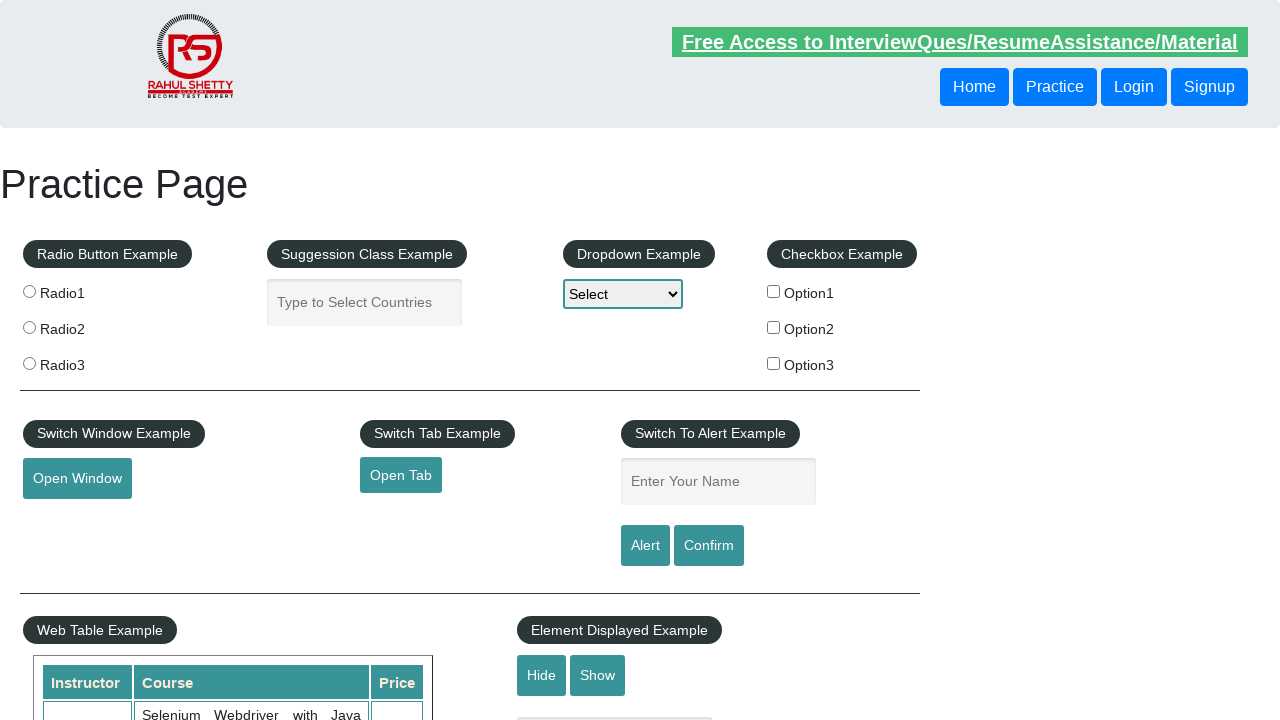

Opened link 1 in new tab using Ctrl+Click at (68, 520) on #gf-BIG >> xpath=//tbody/tr/td[1]/ul >> a >> nth=1
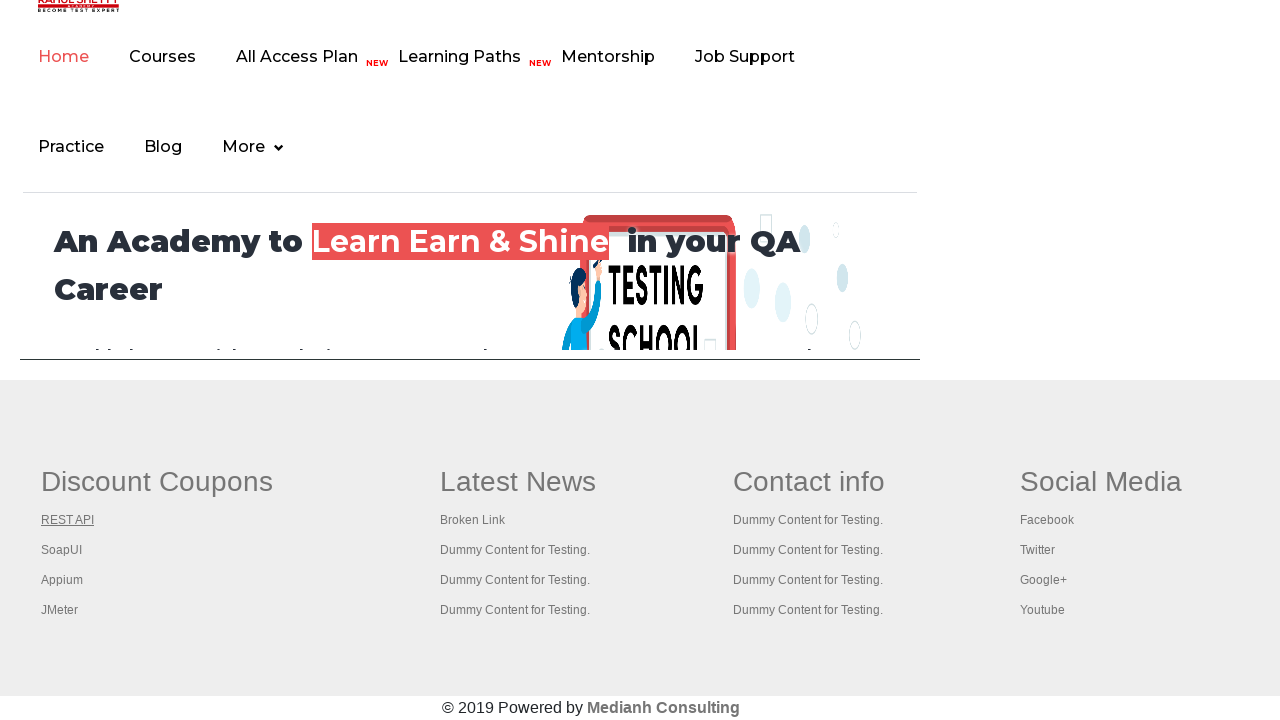

Opened link 2 in new tab using Ctrl+Click at (62, 550) on #gf-BIG >> xpath=//tbody/tr/td[1]/ul >> a >> nth=2
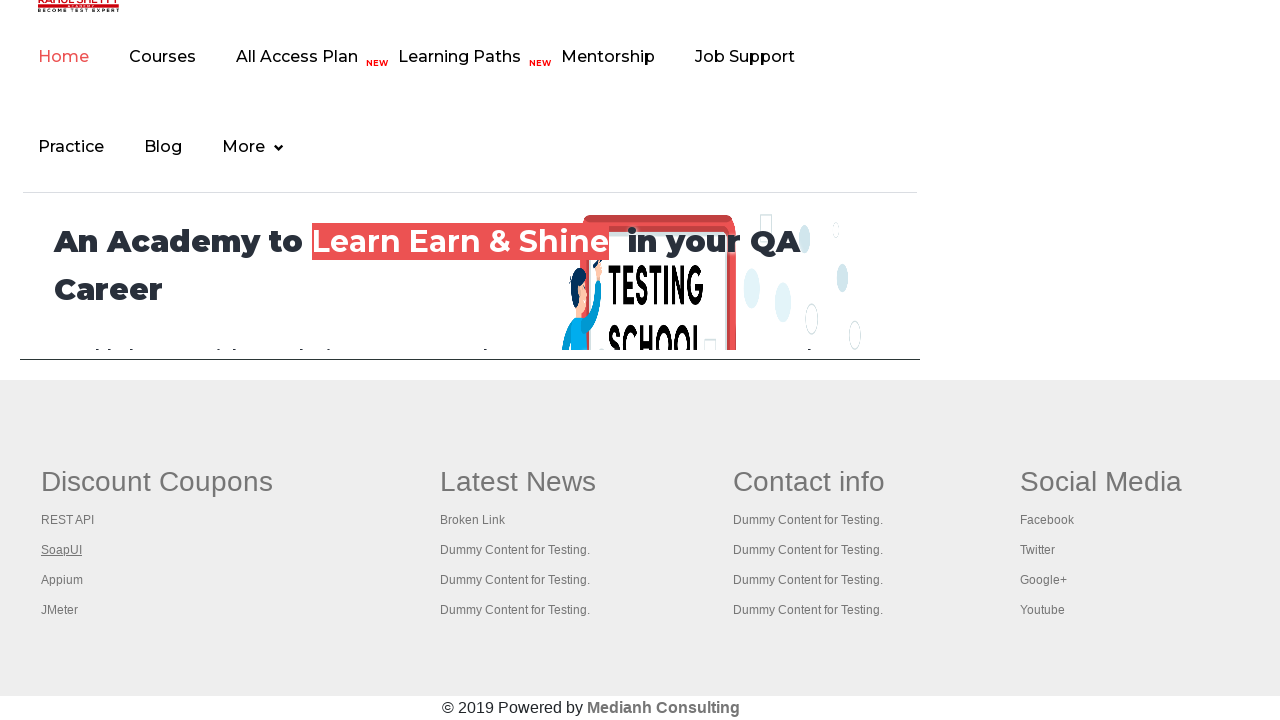

Opened link 3 in new tab using Ctrl+Click at (62, 580) on #gf-BIG >> xpath=//tbody/tr/td[1]/ul >> a >> nth=3
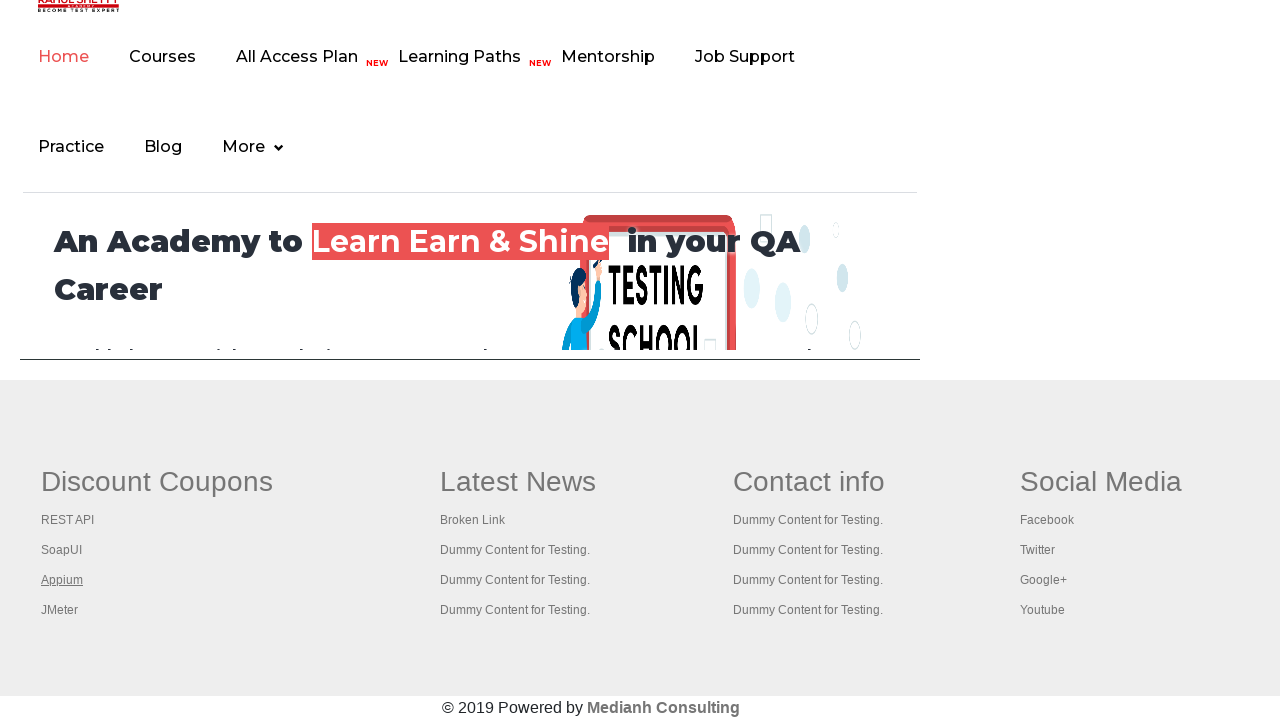

Opened link 4 in new tab using Ctrl+Click at (60, 610) on #gf-BIG >> xpath=//tbody/tr/td[1]/ul >> a >> nth=4
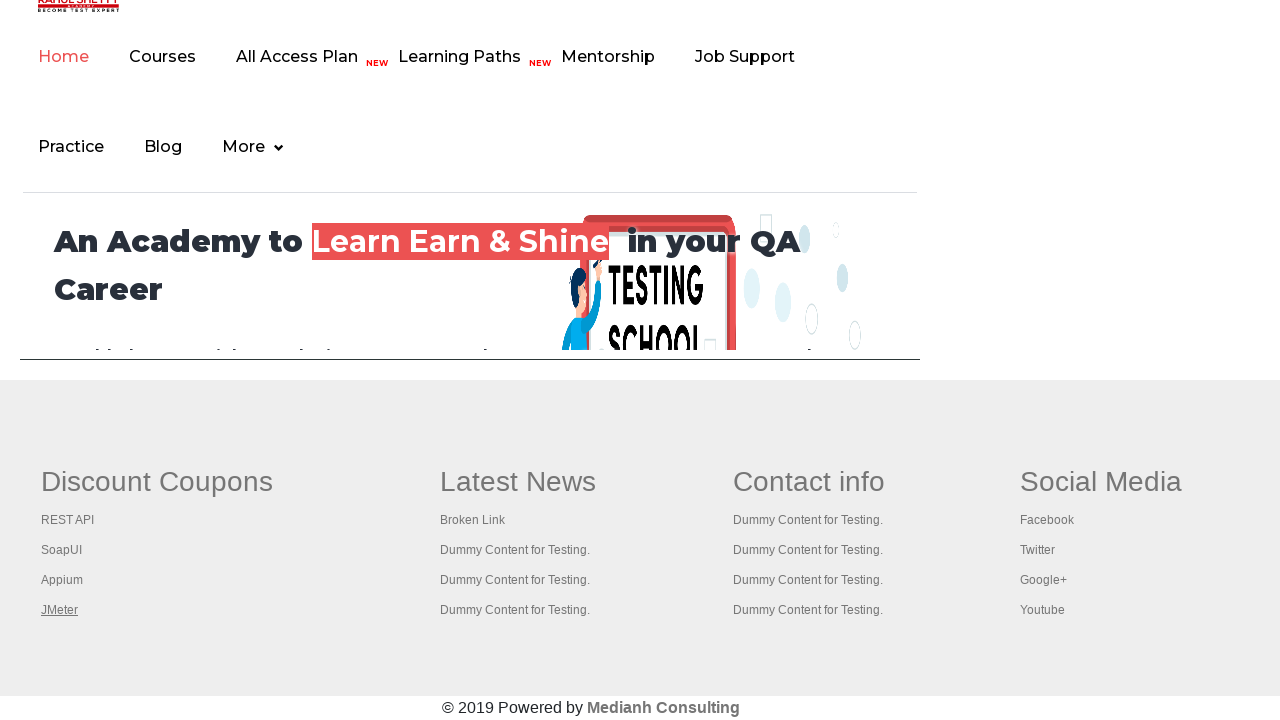

Retrieved all open pages/tabs (5 total)
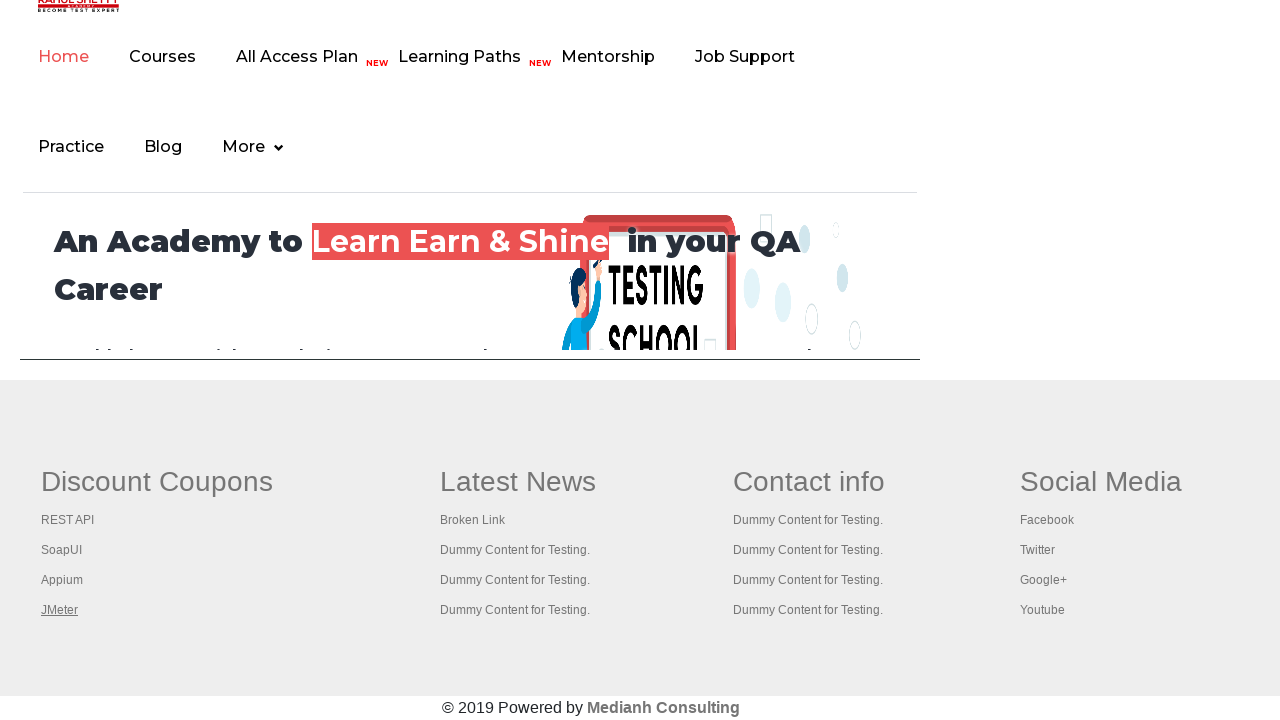

Brought page to front: Practice Page
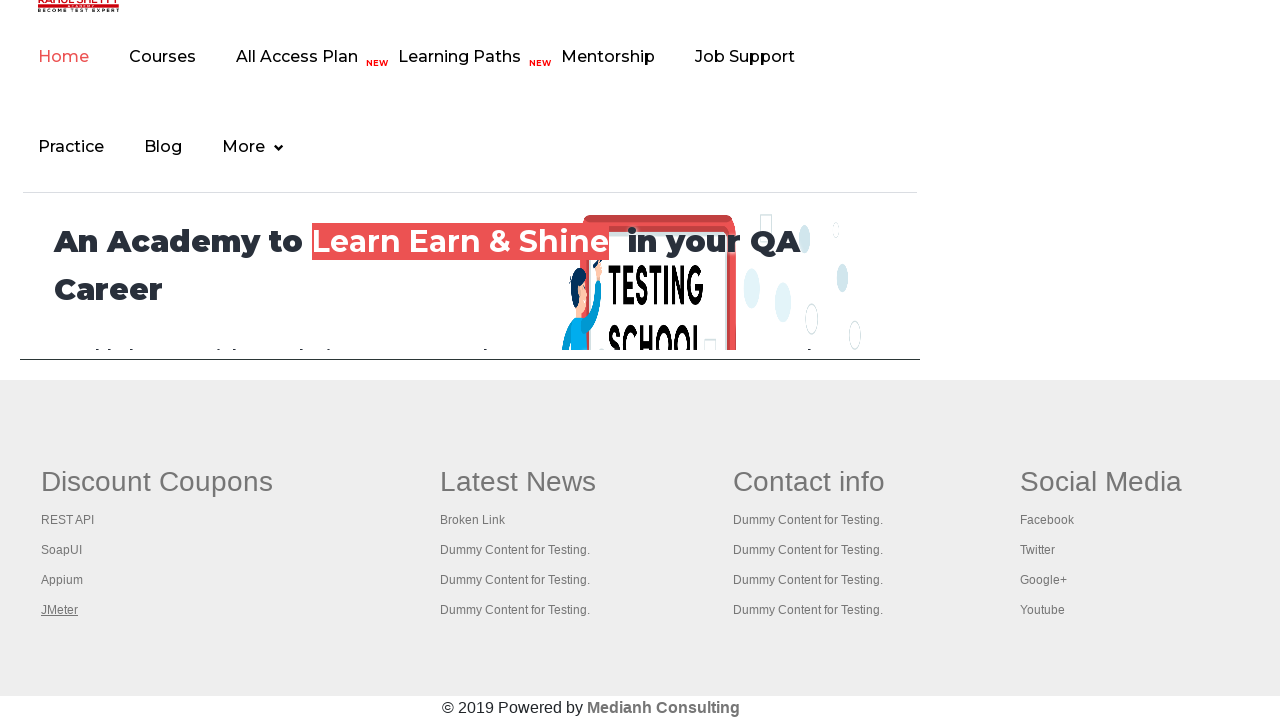

Page loaded: Practice Page
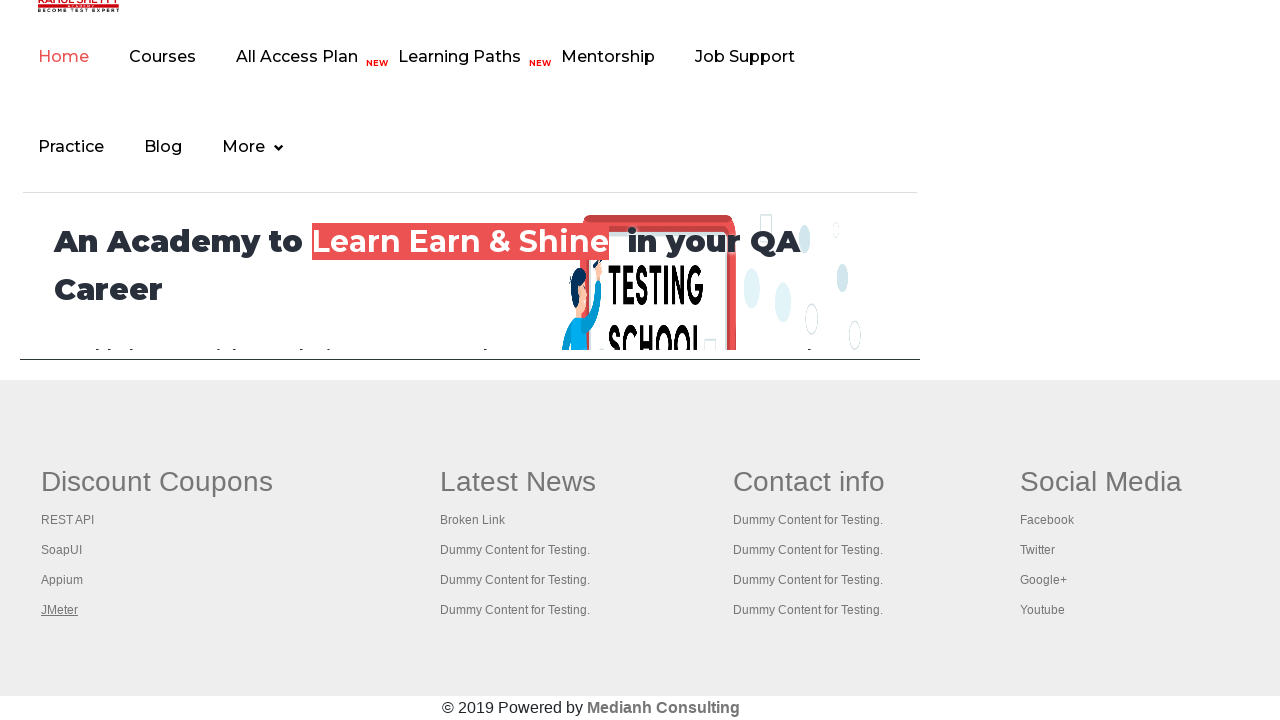

Brought page to front: REST API Tutorial
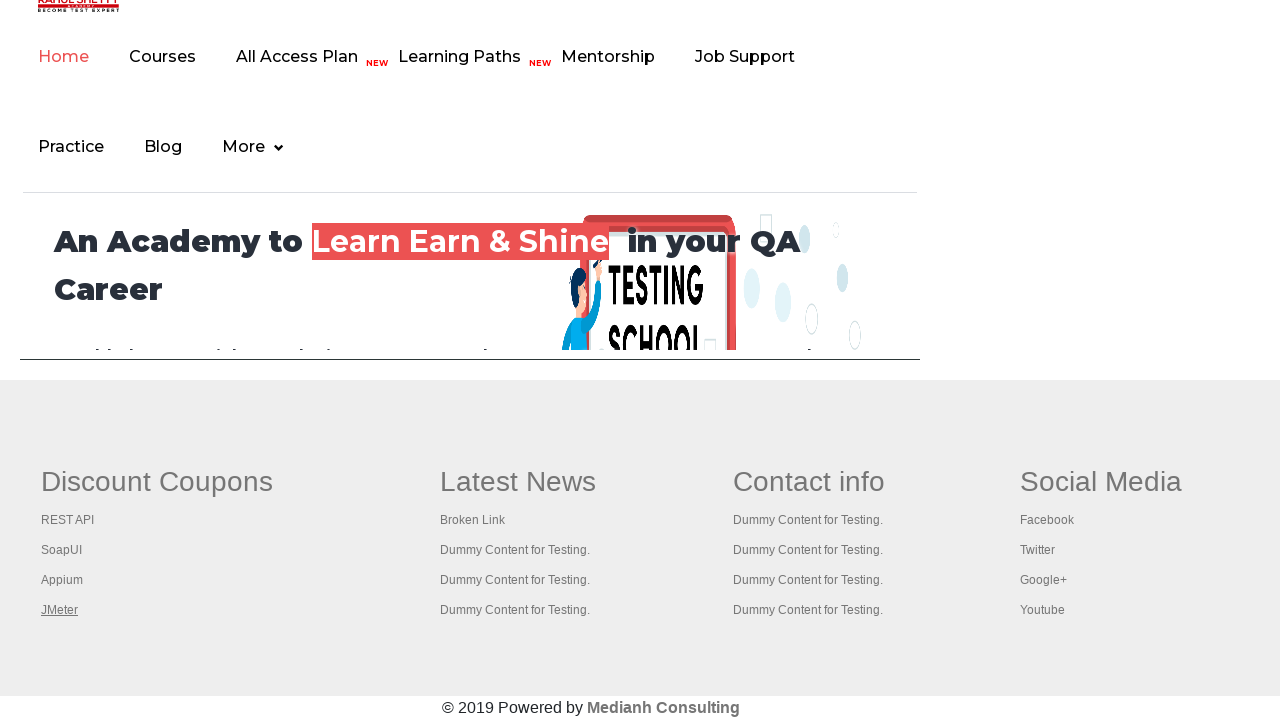

Page loaded: REST API Tutorial
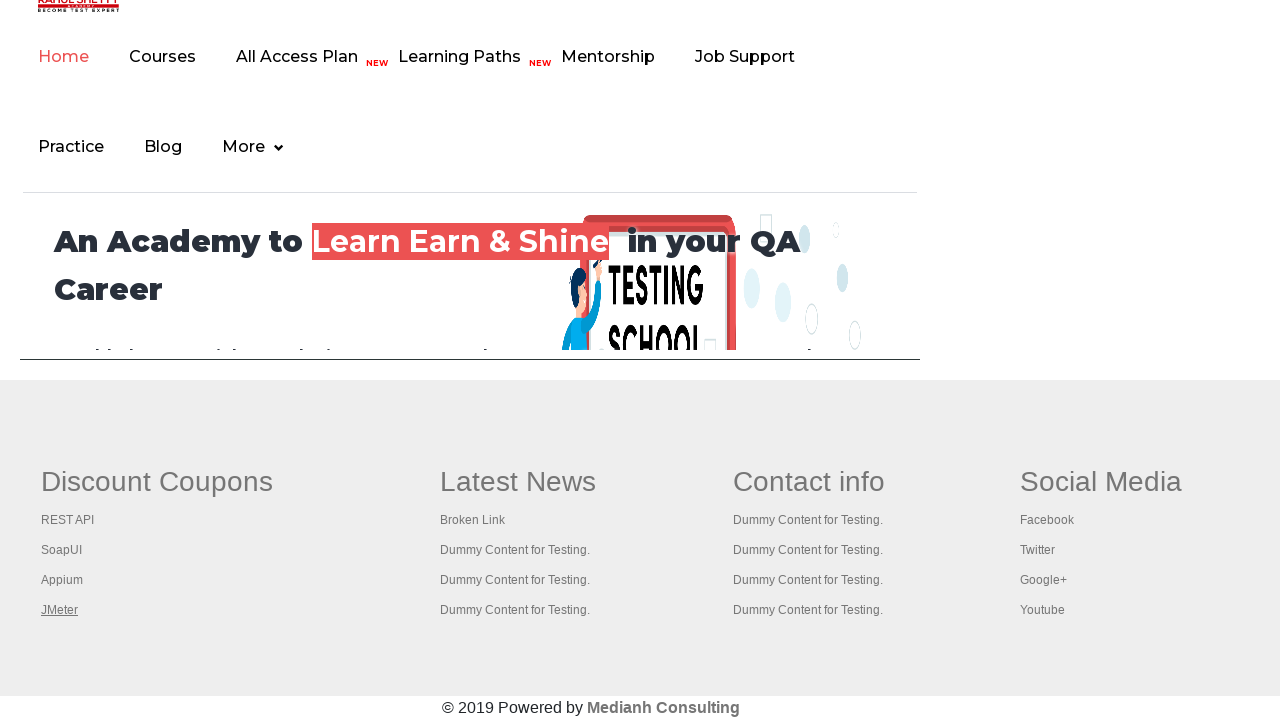

Brought page to front: The World’s Most Popular API Testing Tool | SoapUI
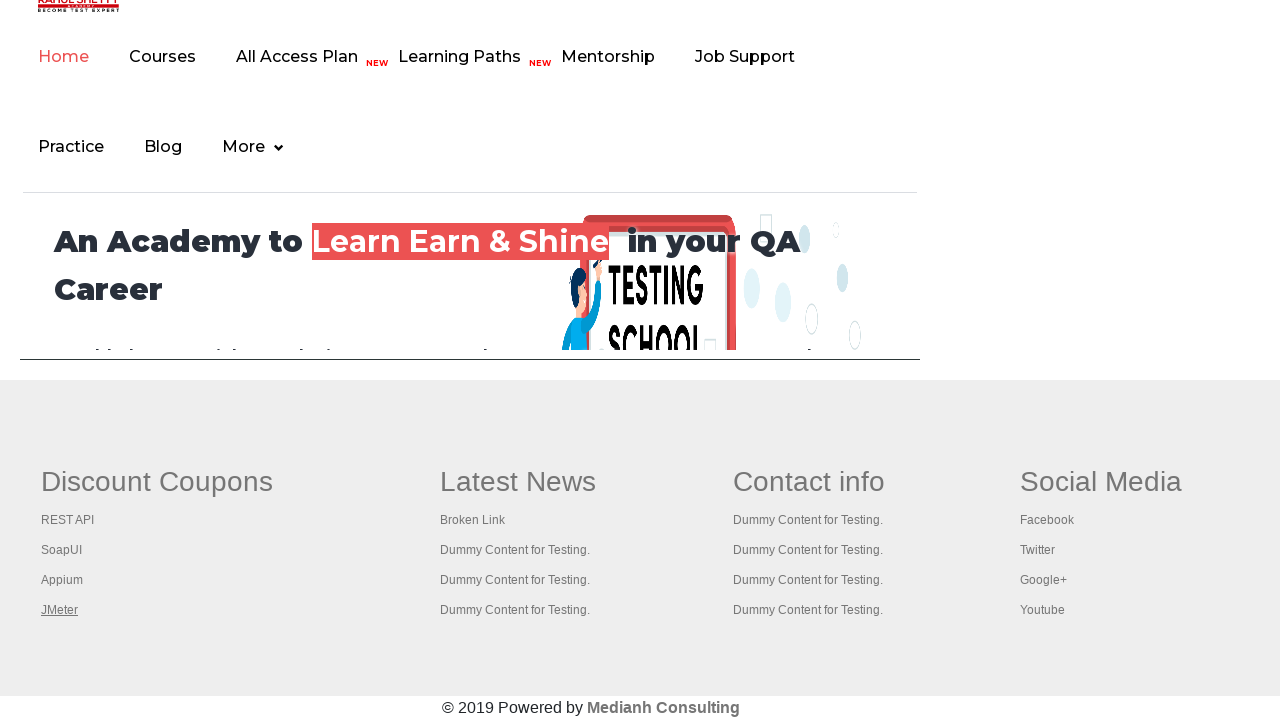

Page loaded: The World’s Most Popular API Testing Tool | SoapUI
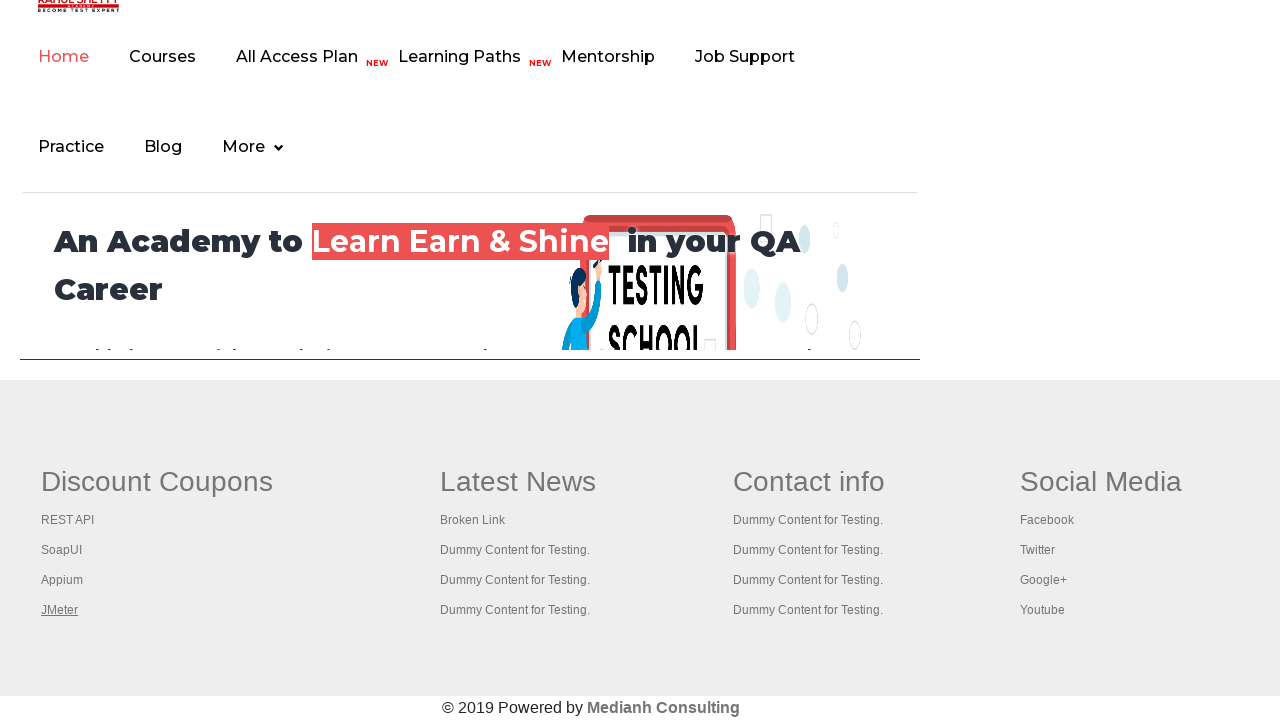

Brought page to front: Appium tutorial for Mobile Apps testing | RahulShetty Academy | Rahul
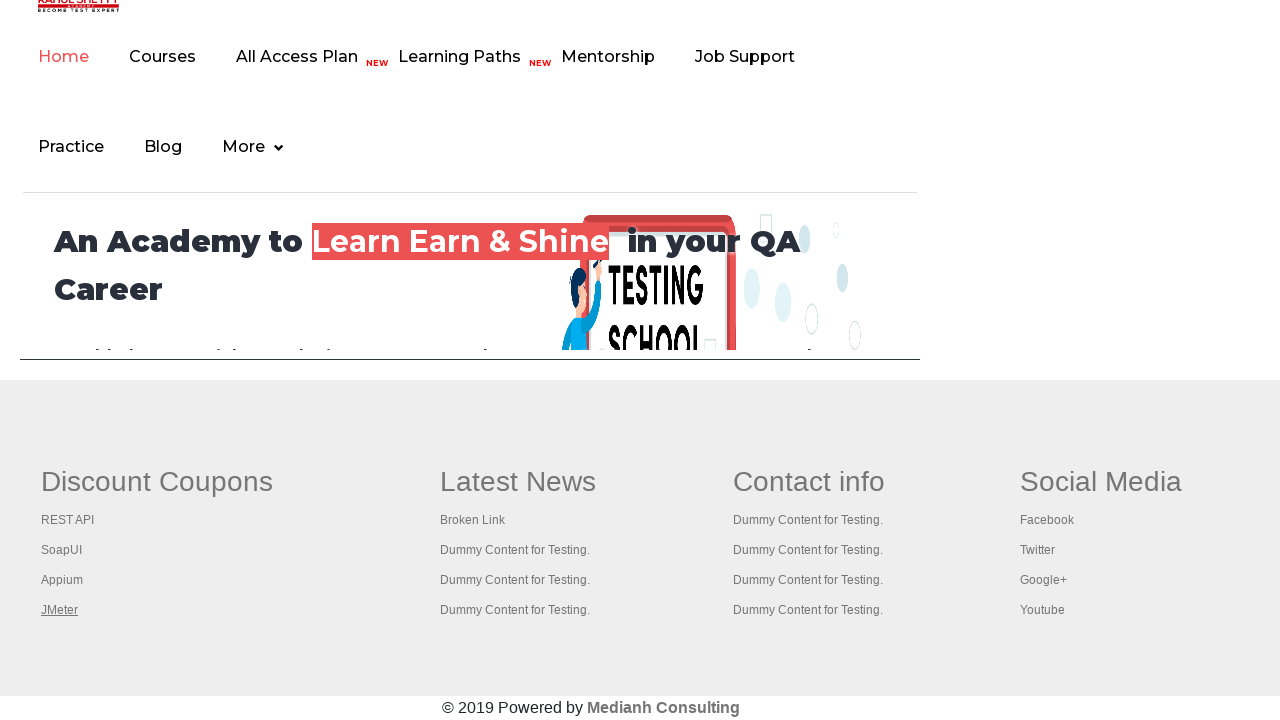

Page loaded: Appium tutorial for Mobile Apps testing | RahulShetty Academy | Rahul
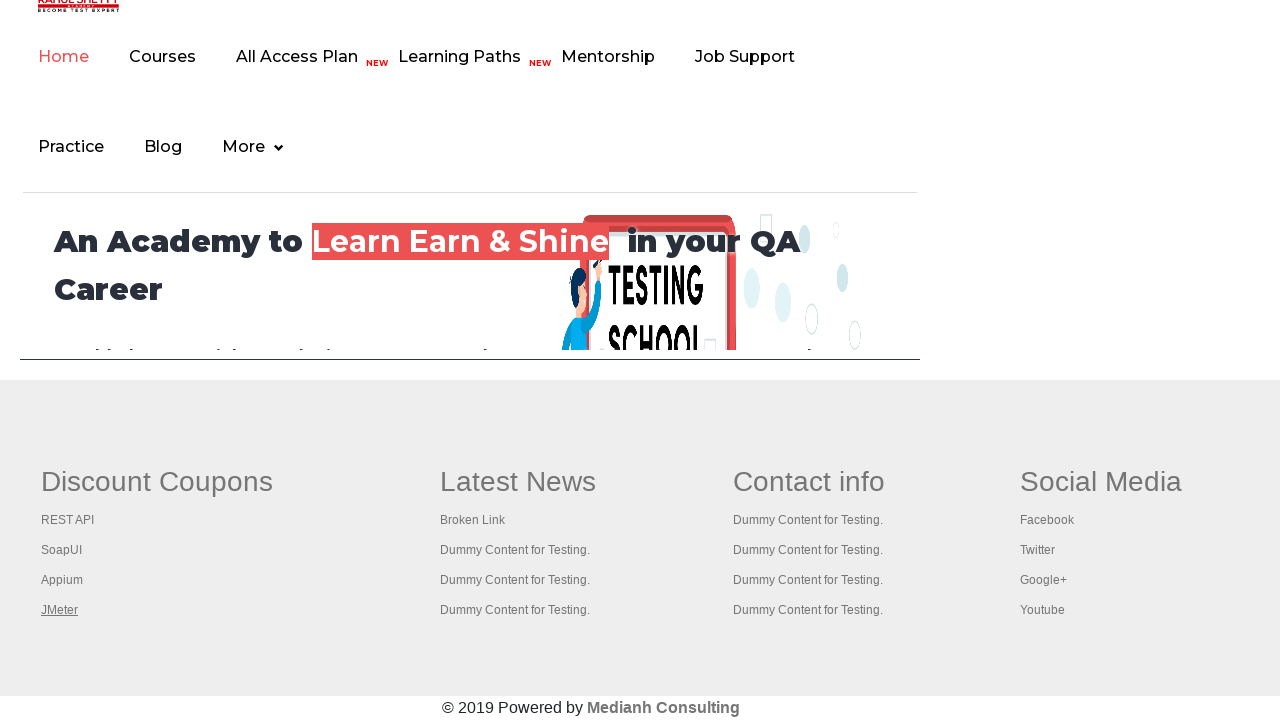

Brought page to front: Apache JMeter - Apache JMeter™
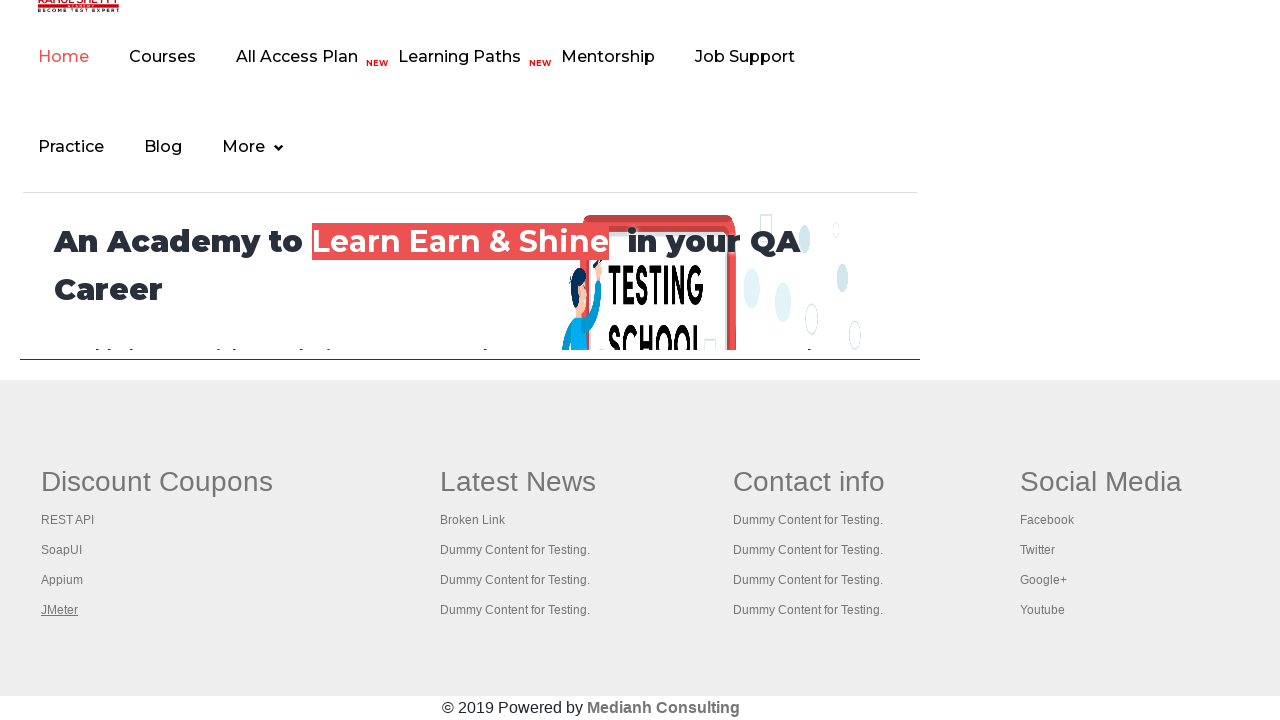

Page loaded: Apache JMeter - Apache JMeter™
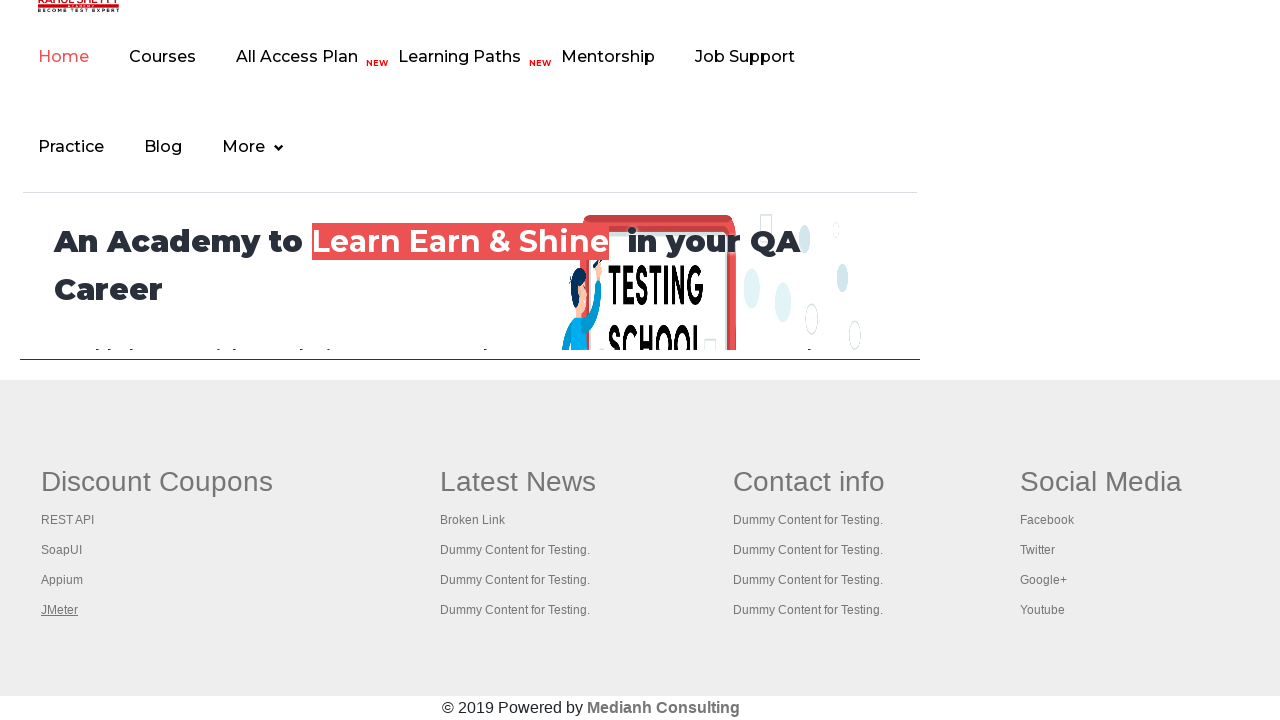

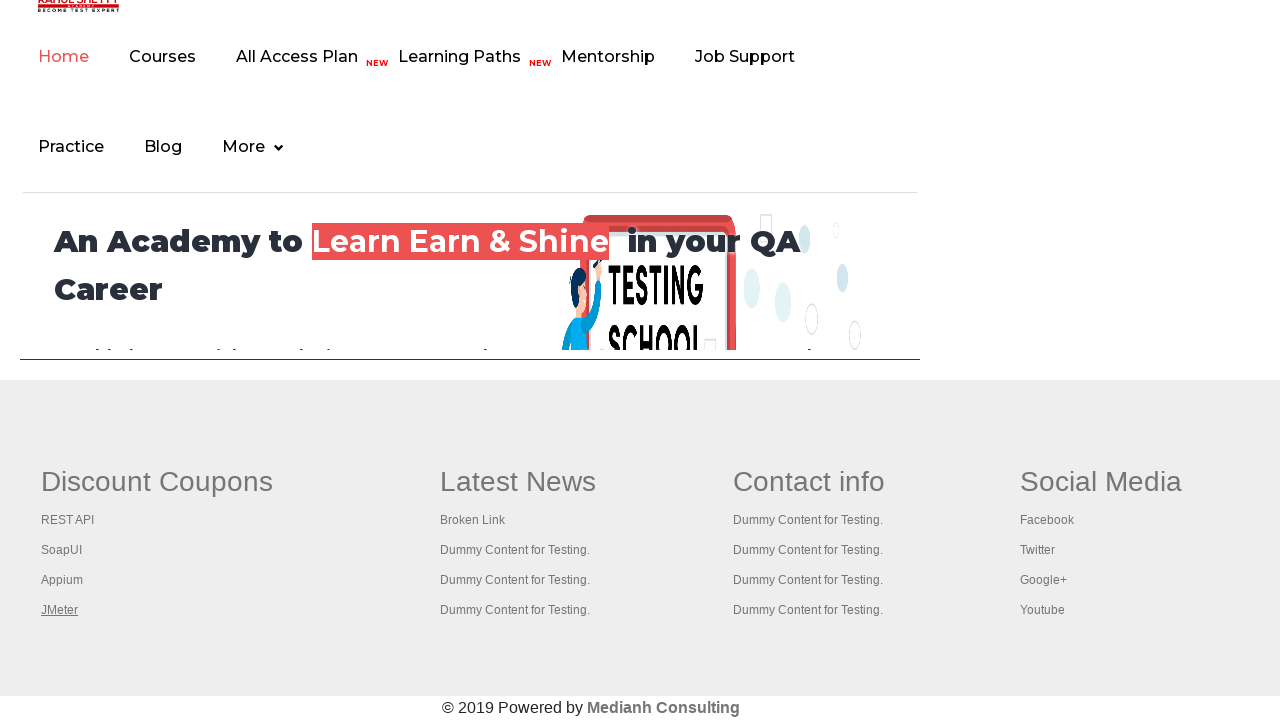